Tests window handle functionality by clicking a button to open a new window, switching to the child window, verifying it opened, and closing it.

Starting URL: https://www.hyrtutorials.com/p/window-handles-practice.html

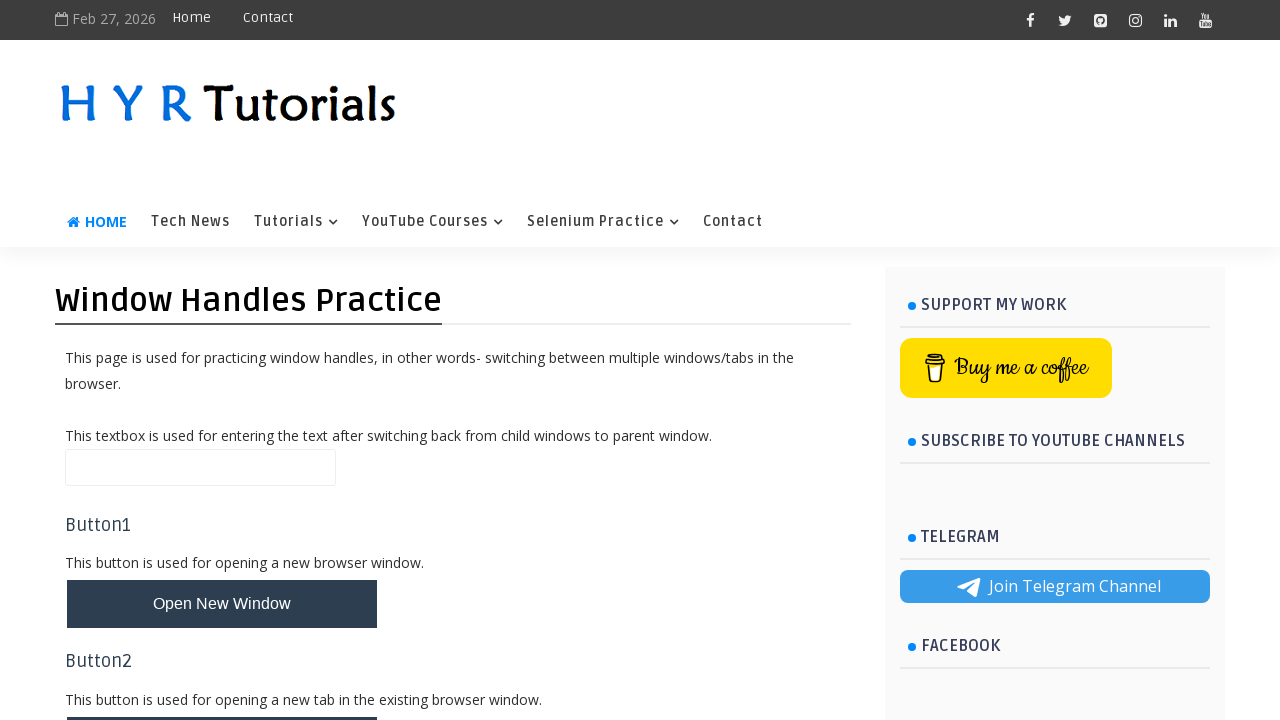

Clicked button to open new window at (222, 604) on #newWindowBtn
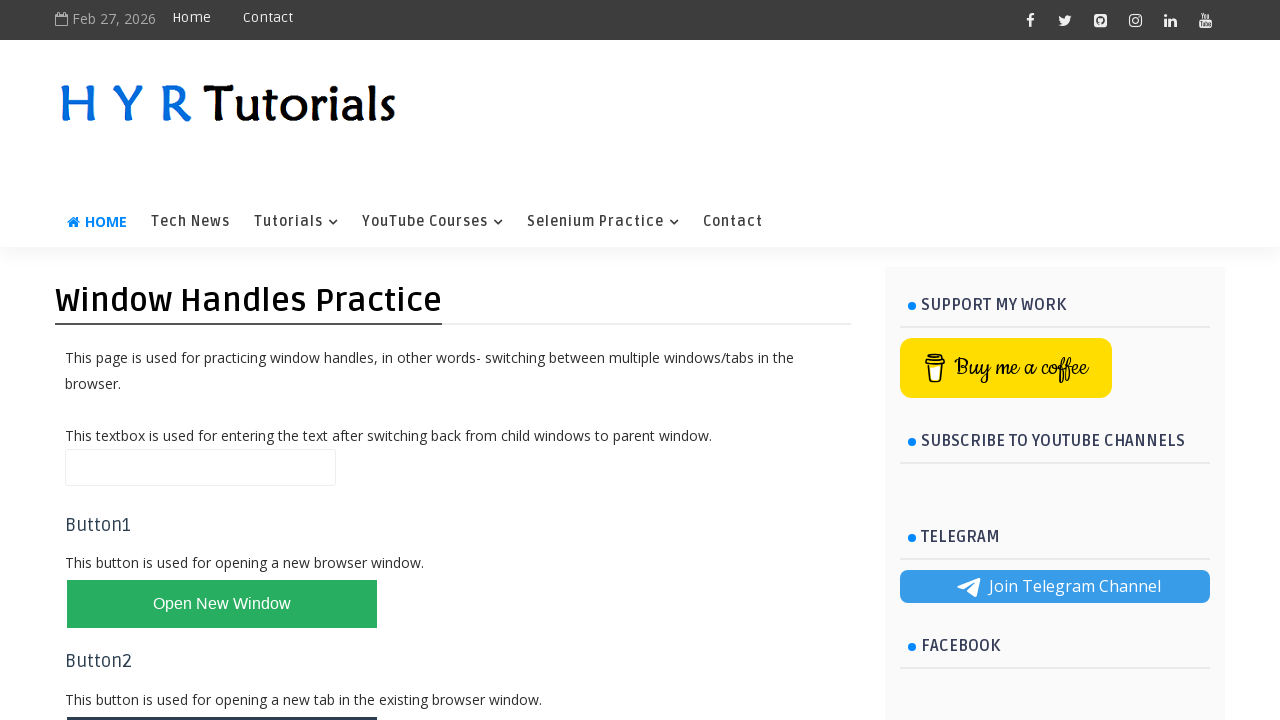

New window opened and captured
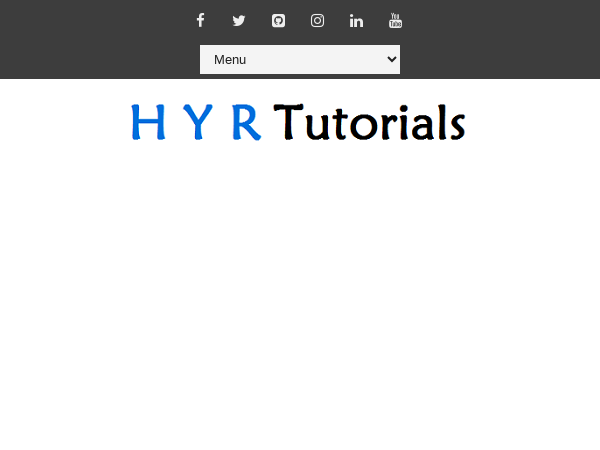

New window finished loading
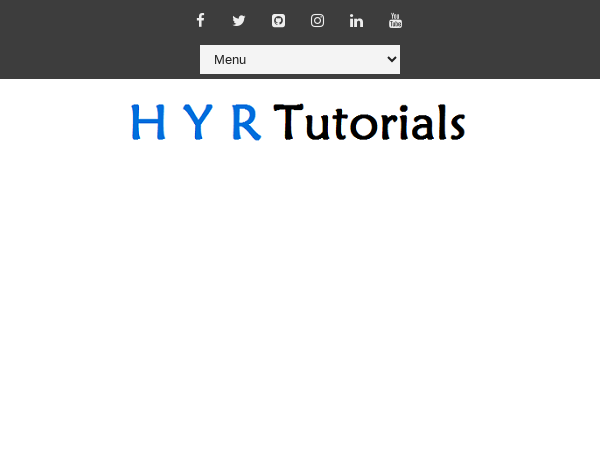

Verified new window title: Basic Controls - H Y R Tutorials
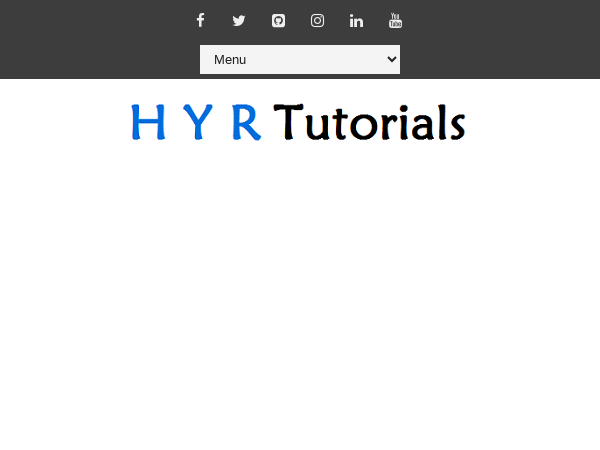

Closed child window
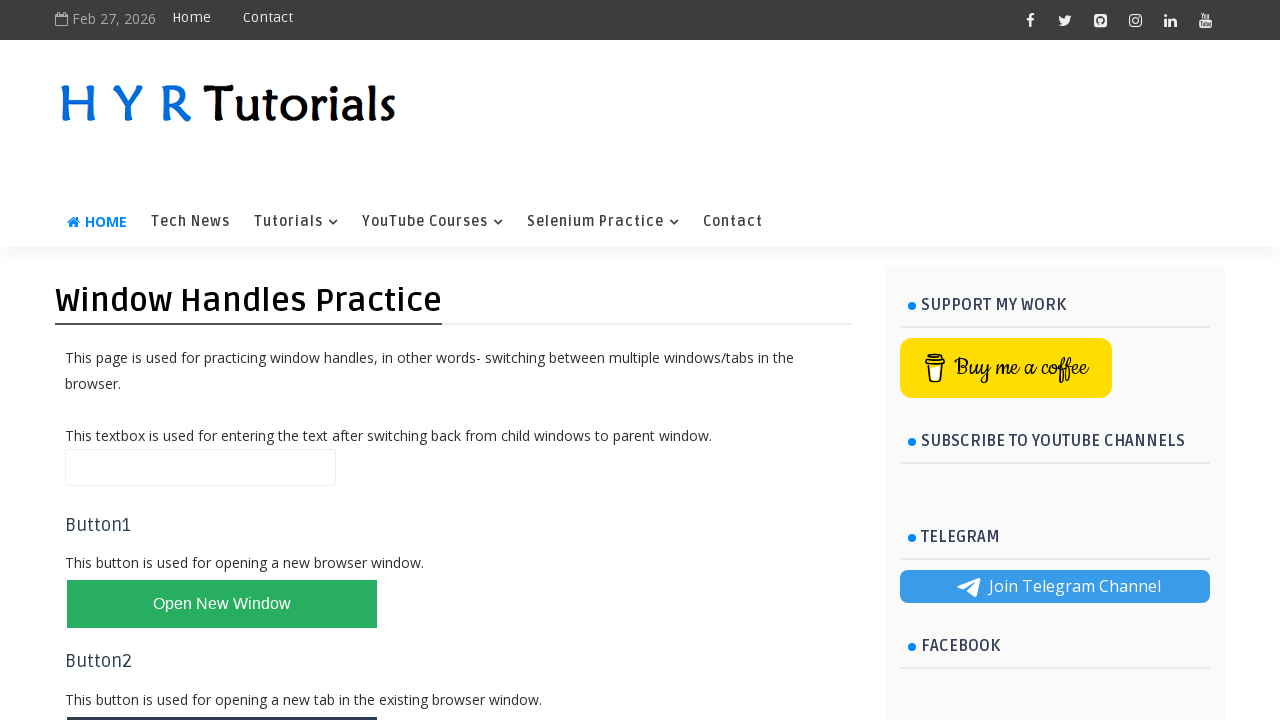

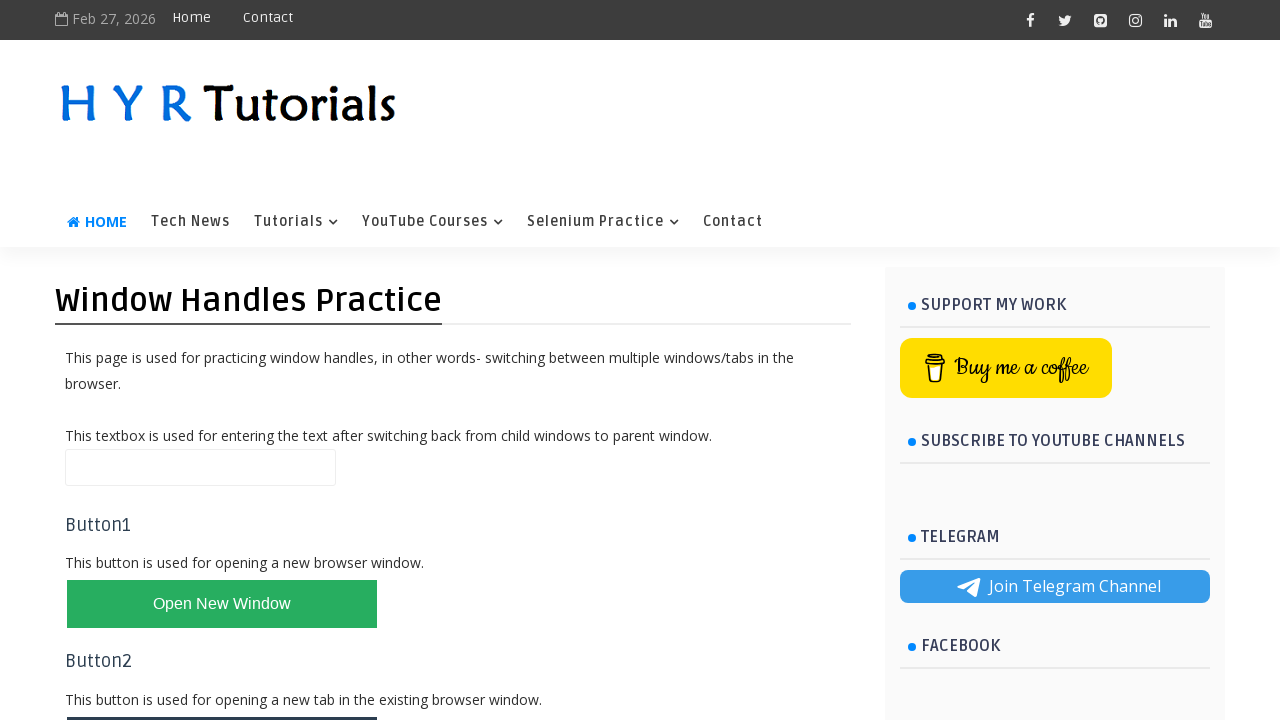